Tests changing the font color of the subtitle/description text by entering a hex color value

Starting URL: http://psyc.horm.org/

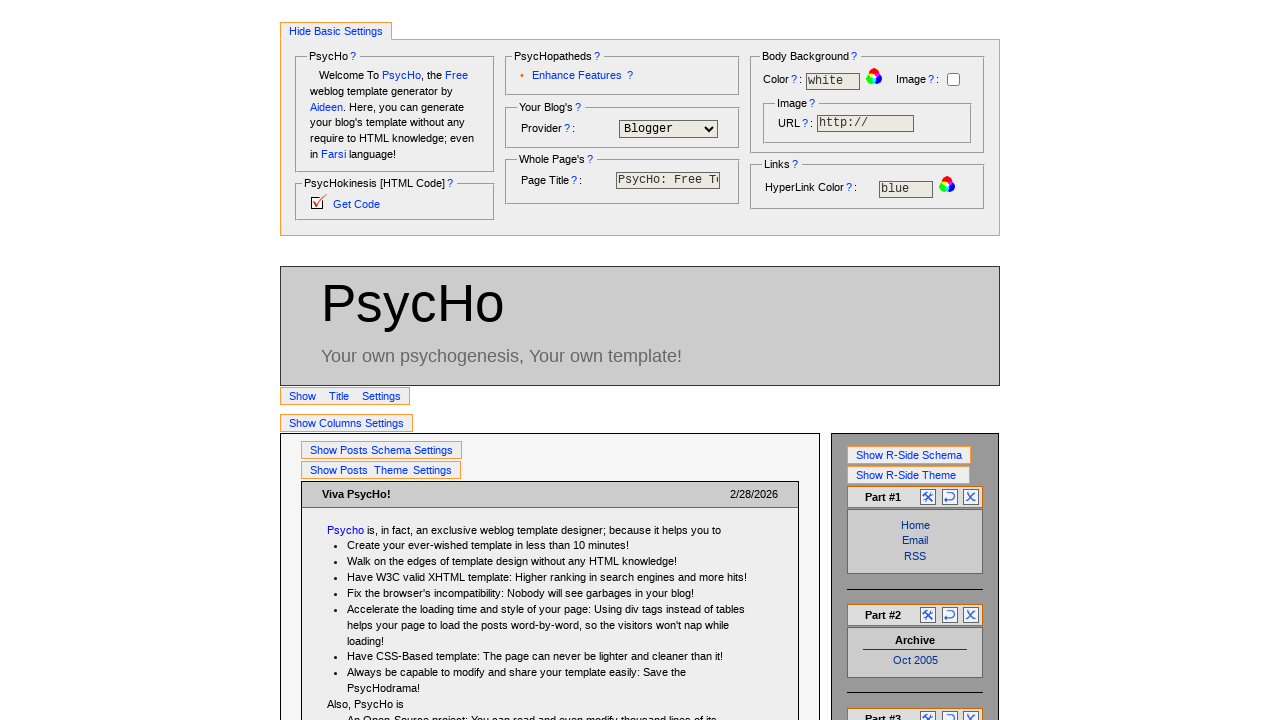

Clicked on Title settings to make them visible for editing at (304, 396) on #SHTitleSettings
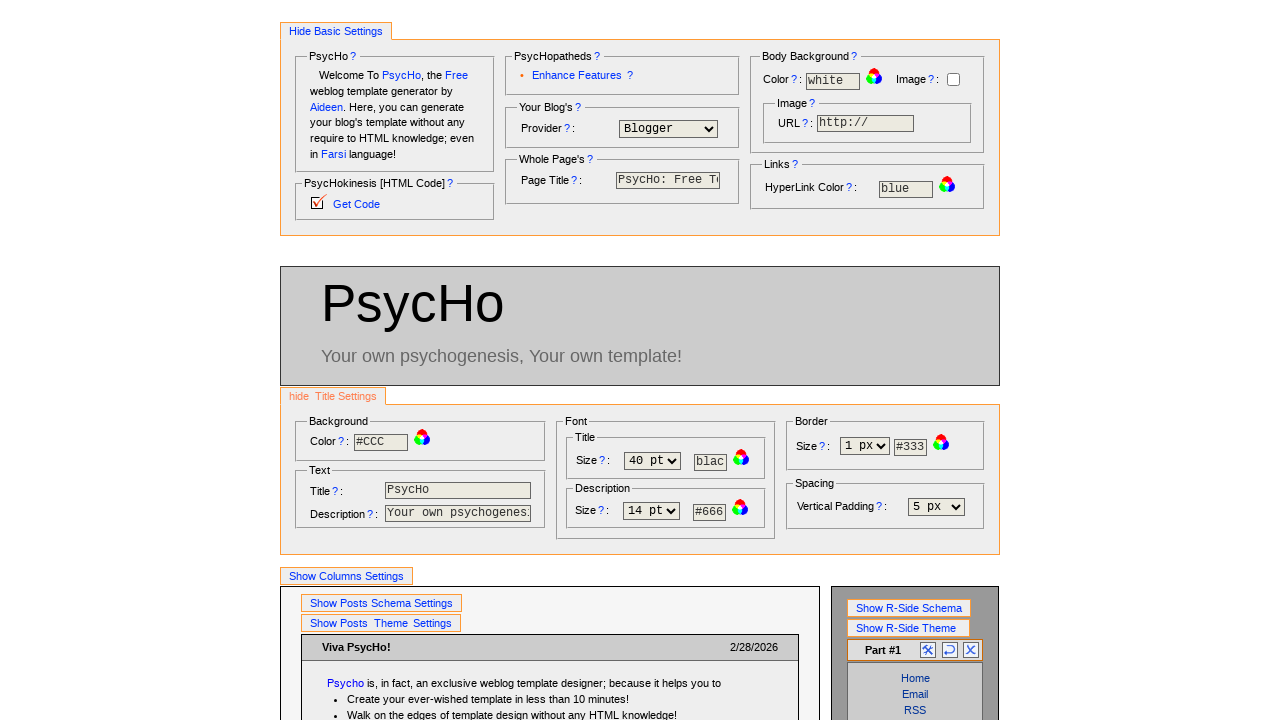

Clicked on description color field at (710, 513) on #SubTitleColorEr
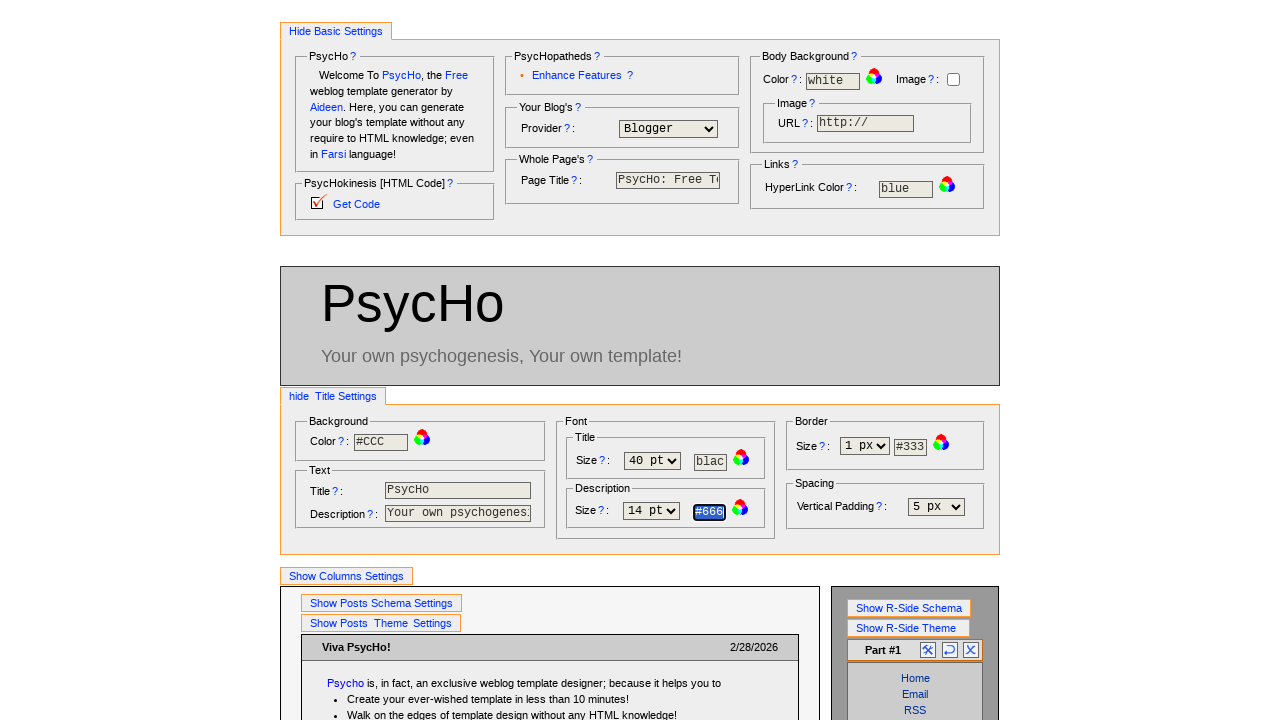

Entered hex color value '#000' for font description color on #SubTitleColorEr
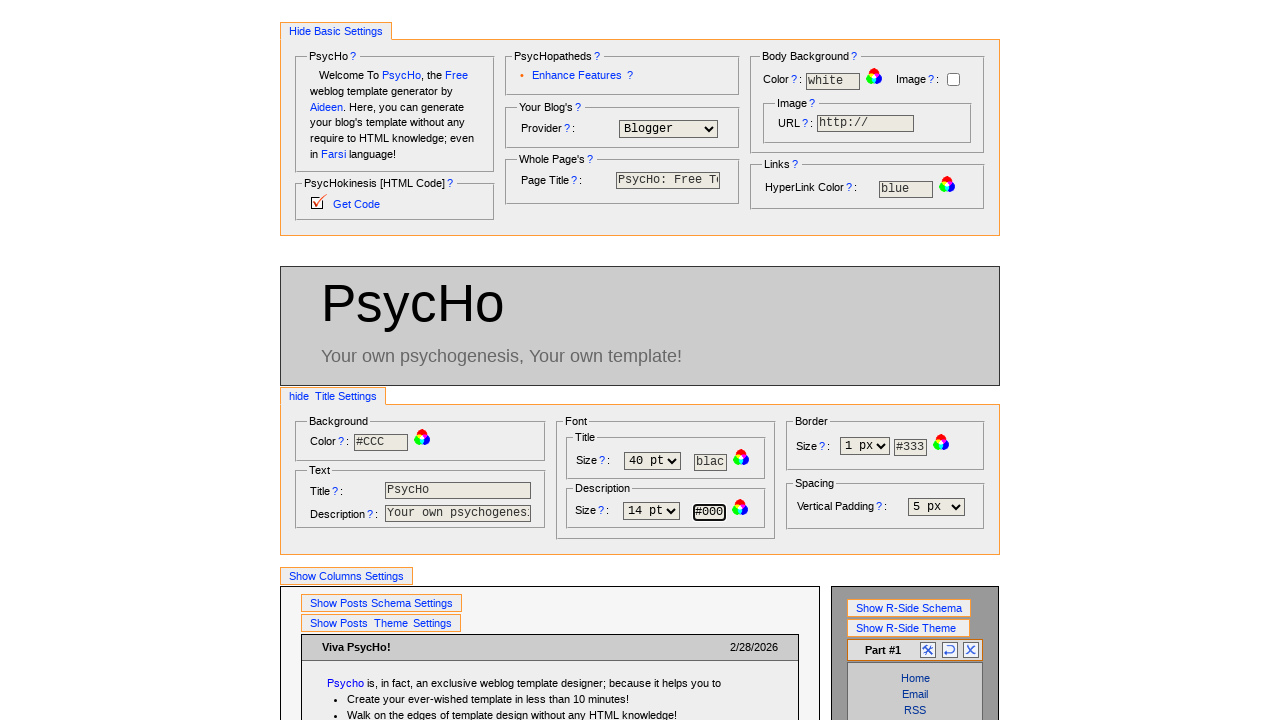

Description element loaded and reflected color changes
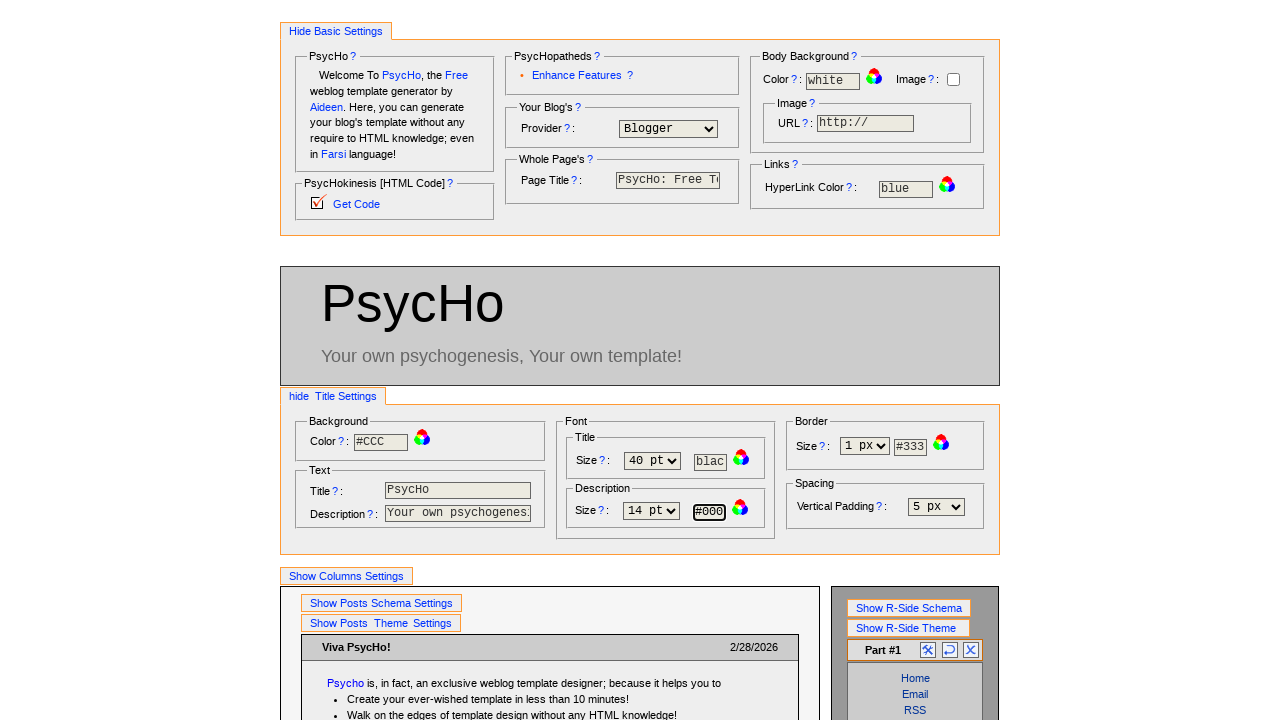

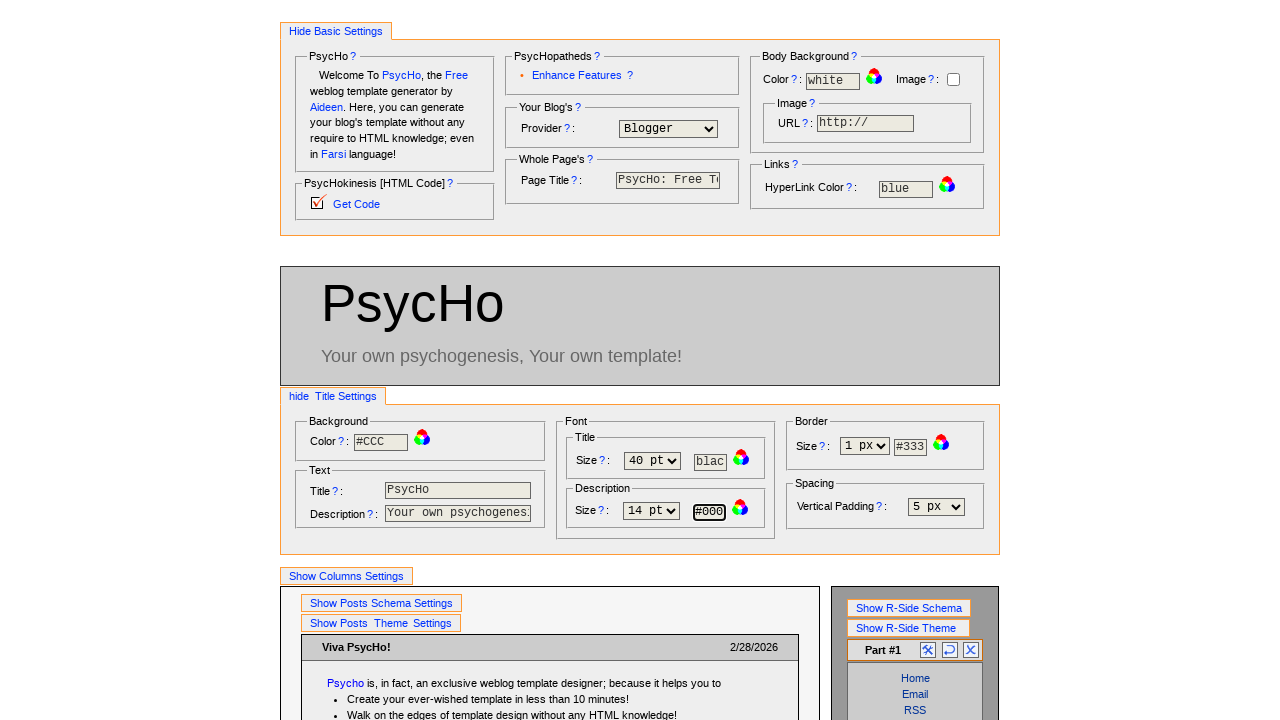